Tests that the main section and footer become visible when a todo item is added.

Starting URL: https://demo.playwright.dev/todomvc

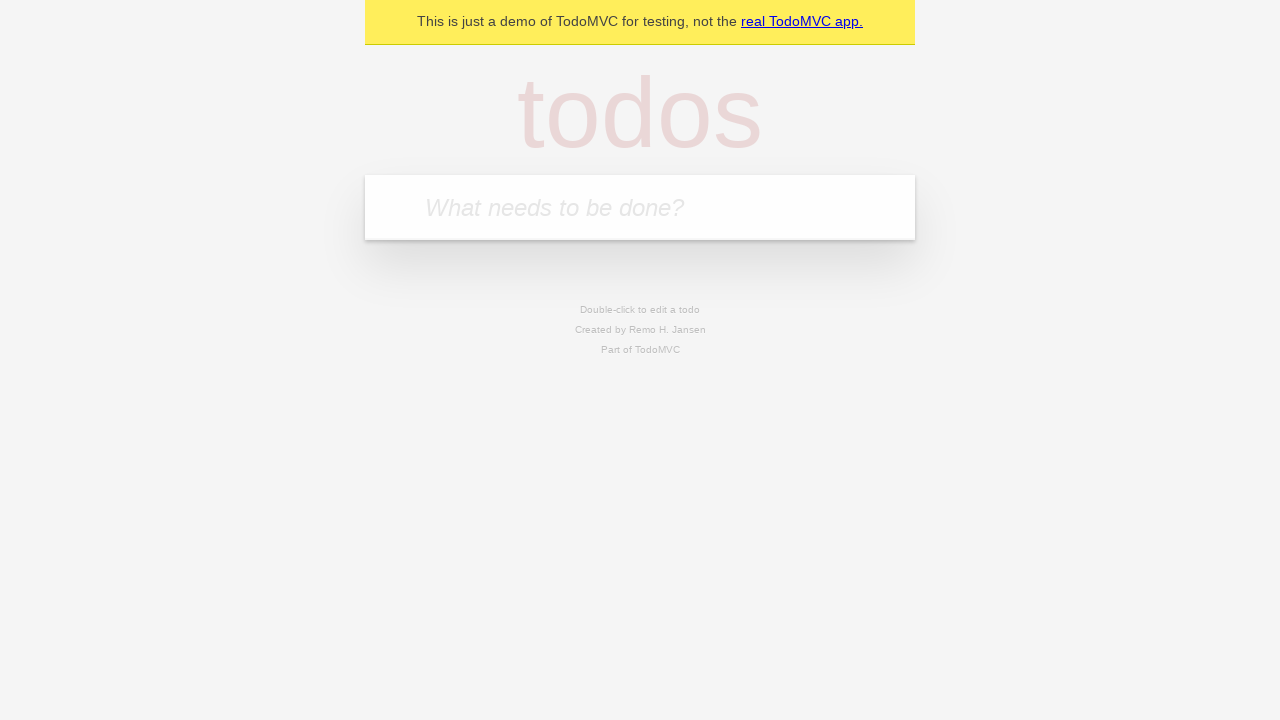

Filled new todo input with 'buy some cheese' on .new-todo
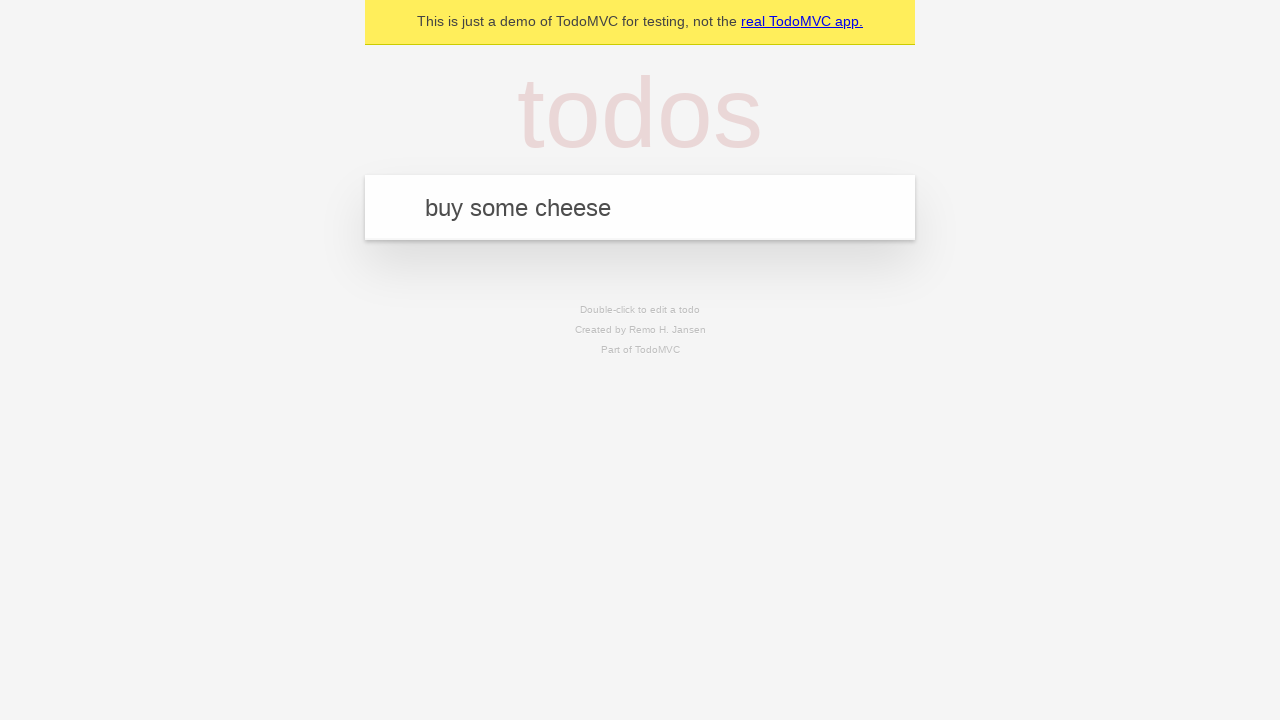

Pressed Enter to add todo item on .new-todo
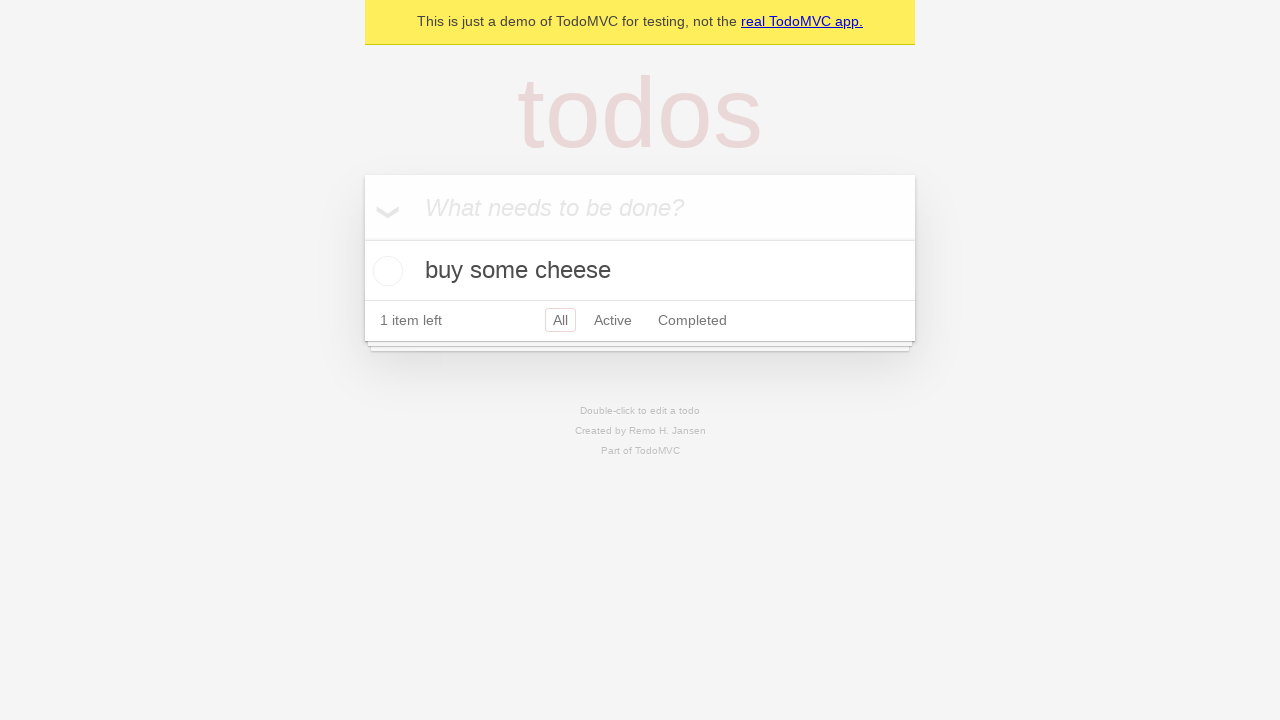

Main section became visible after adding todo item
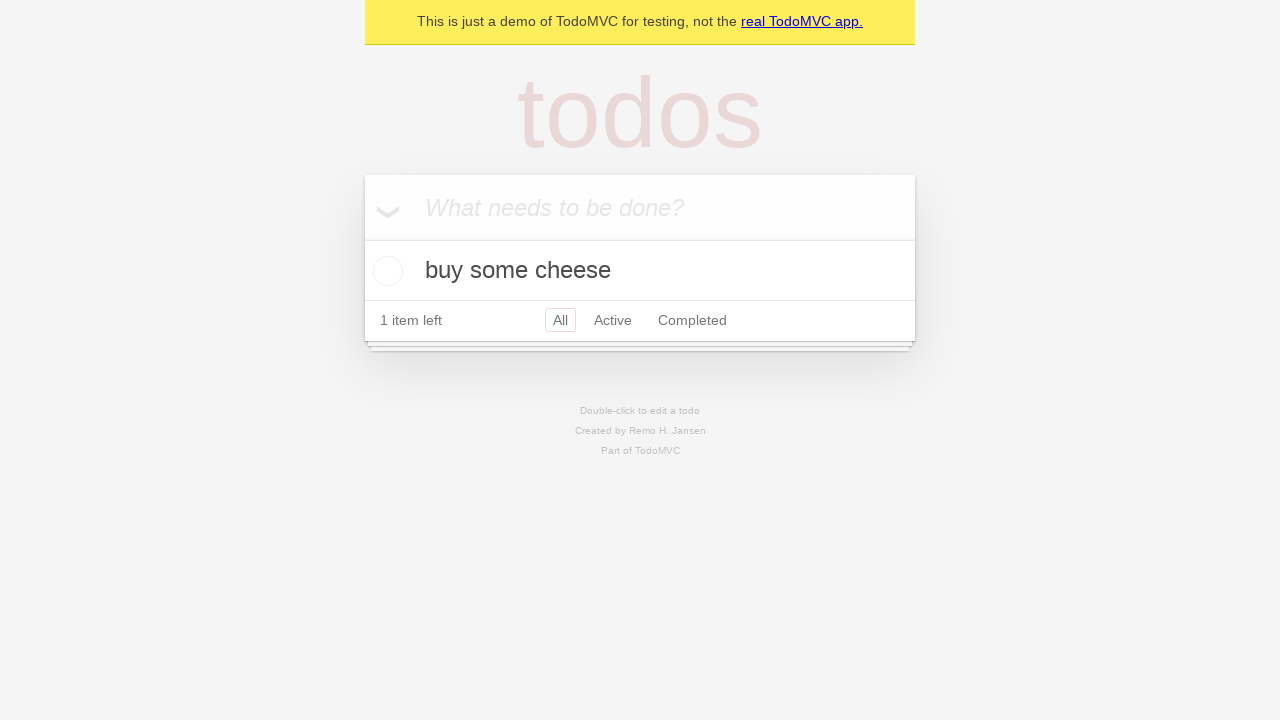

Footer section became visible after adding todo item
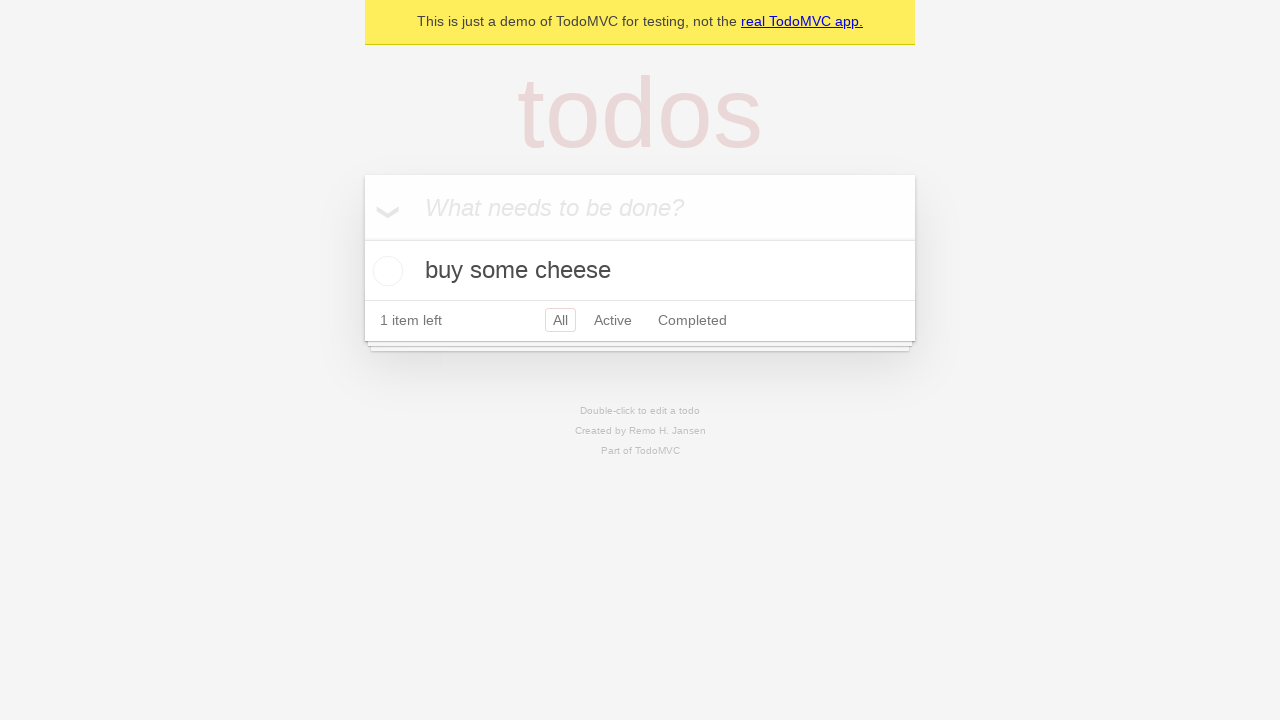

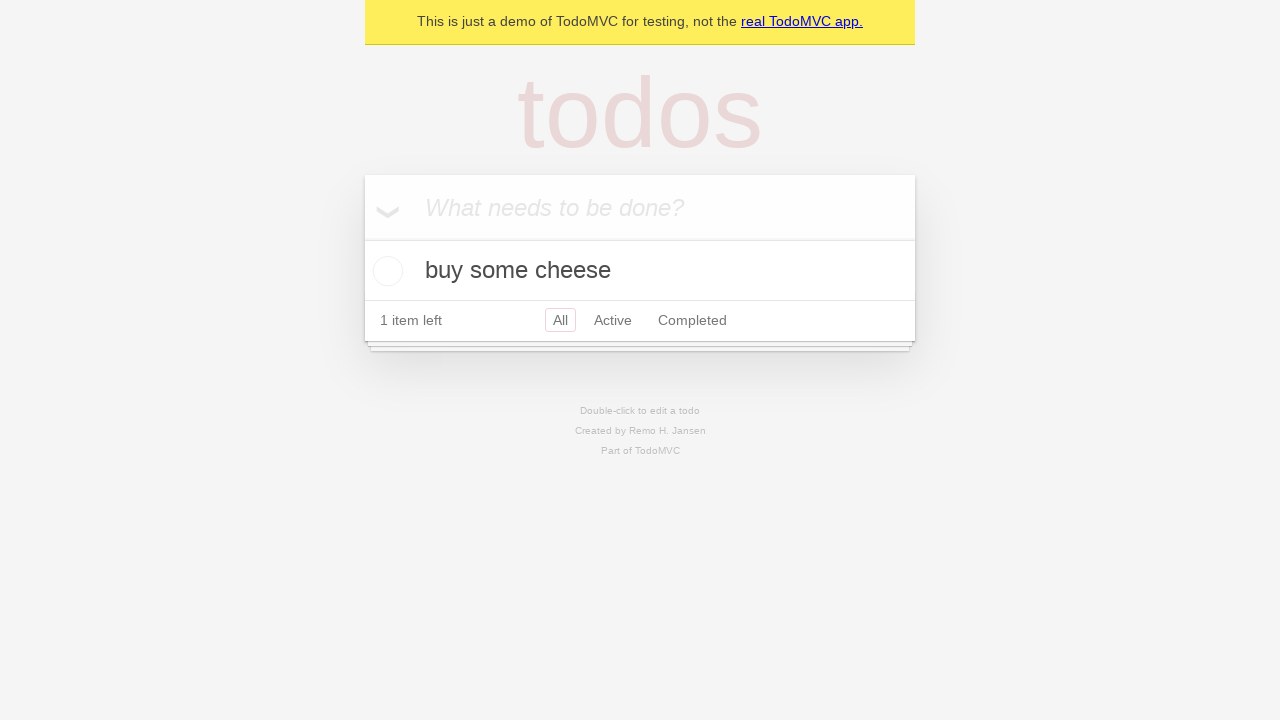